Tests radio button/checkbox functionality by clicking on "Legumes" option and verifying selection states of food category elements on a demo site.

Starting URL: https://demo.aspnetawesome.com/

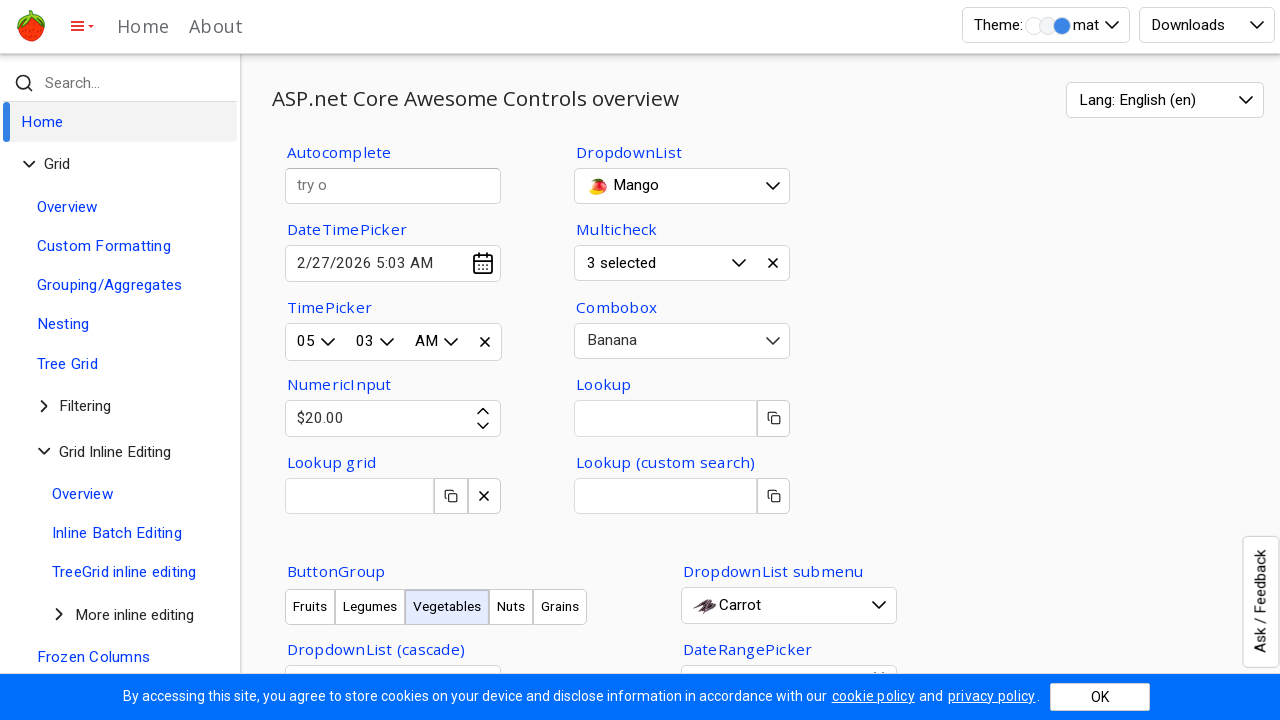

Clicked on 'Legumes' radio button/checkbox option at (352, 360) on xpath=//div[text()='Legumes']
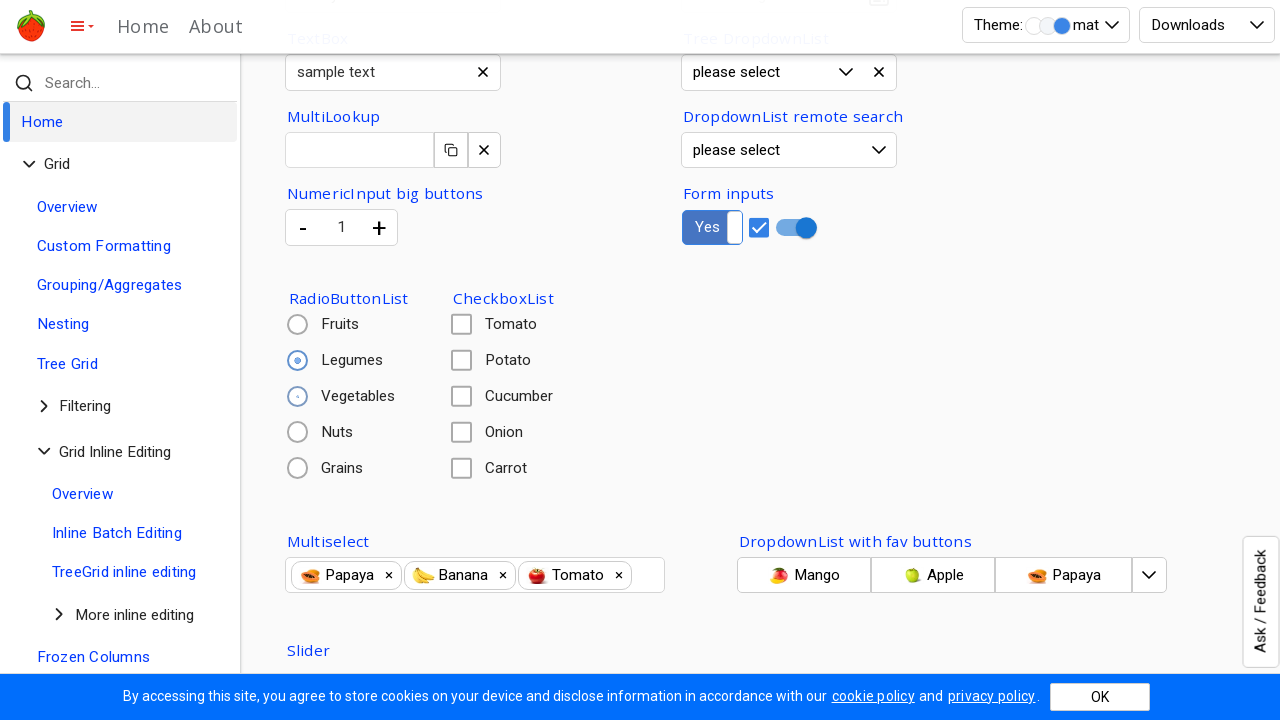

Verified that Vegetables food category element is visible, confirming selection state
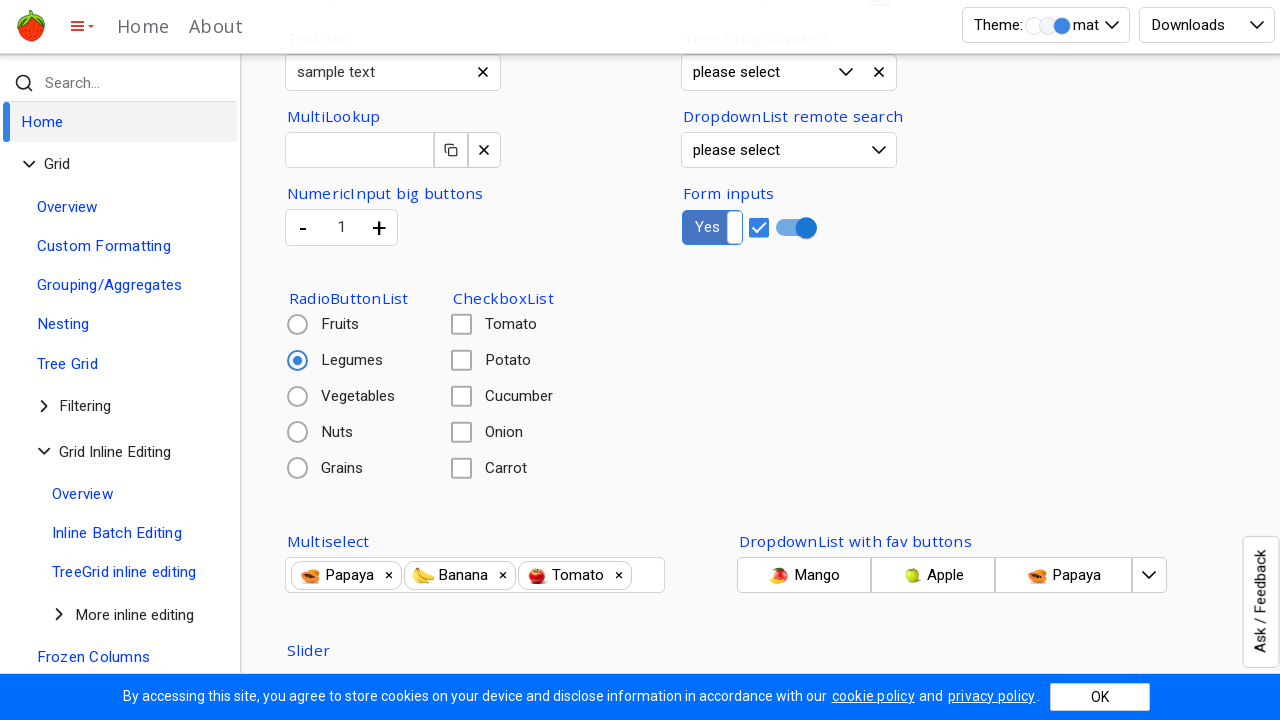

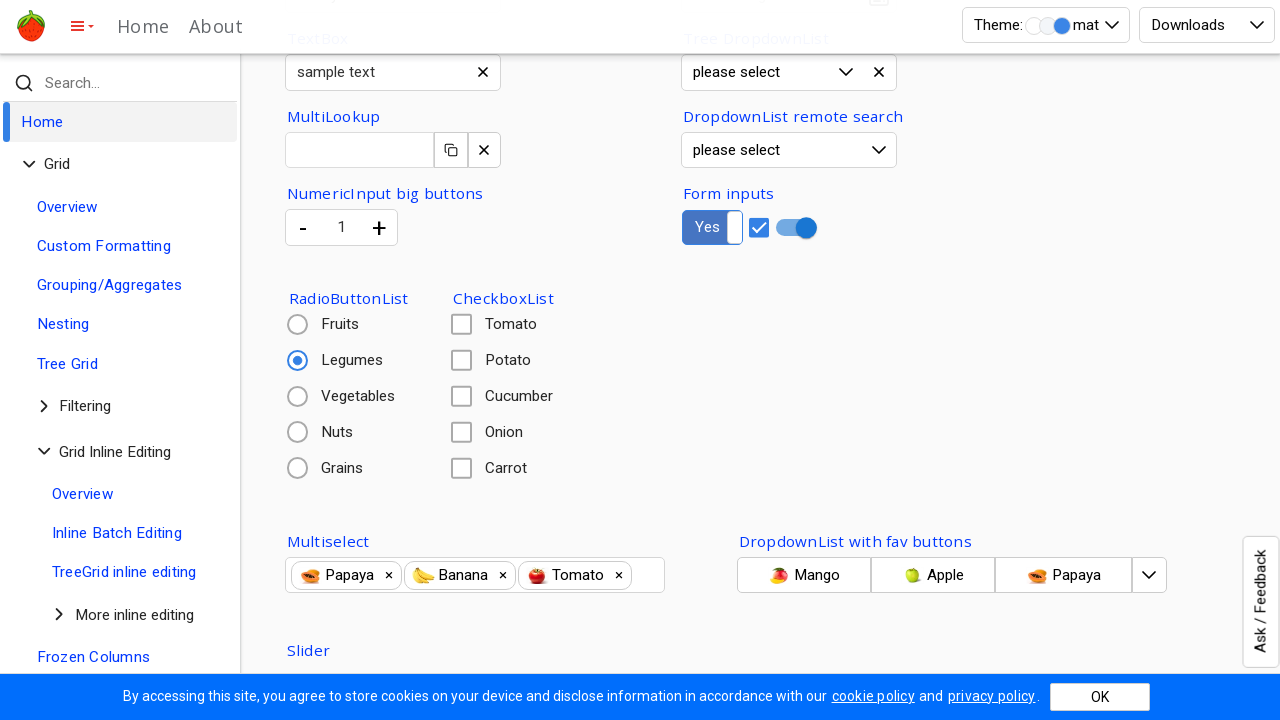